Navigates to the DemoBlaze e-commerce demo site and verifies that links and product elements are present on the page.

Starting URL: https://www.demoblaze.com/index.html

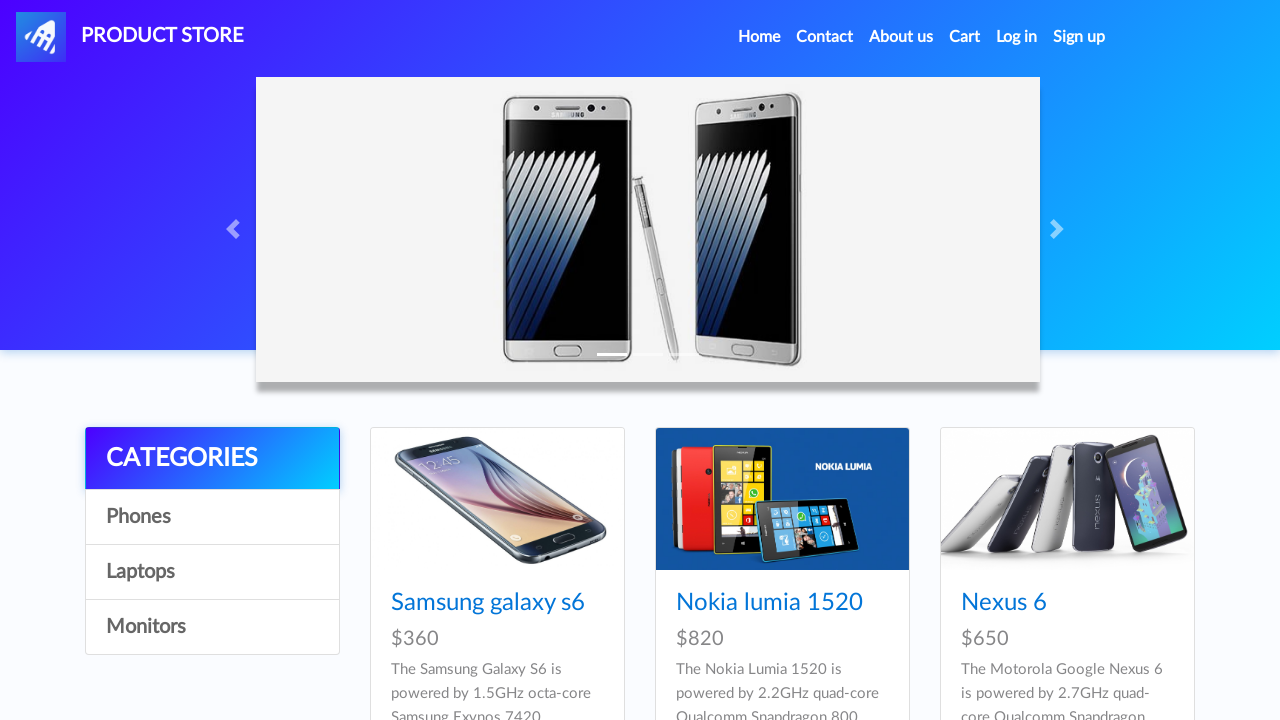

Page fully loaded (DOM content loaded)
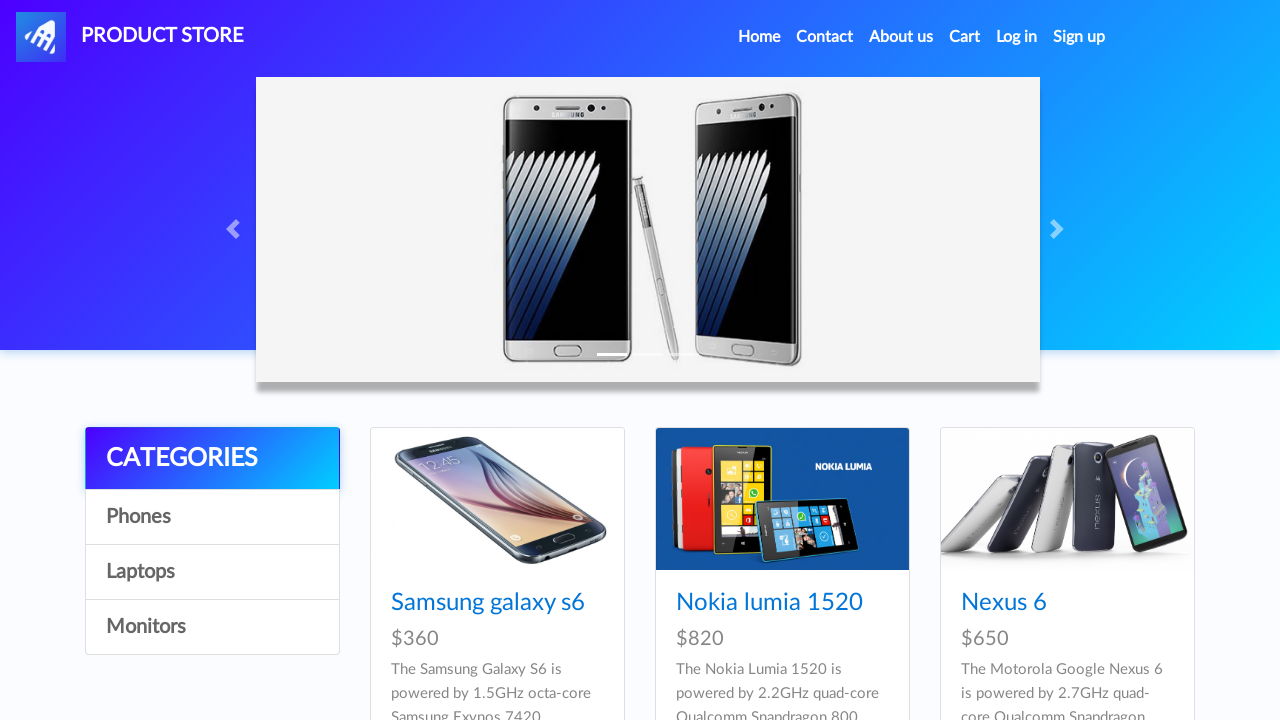

Verified links are present on the page
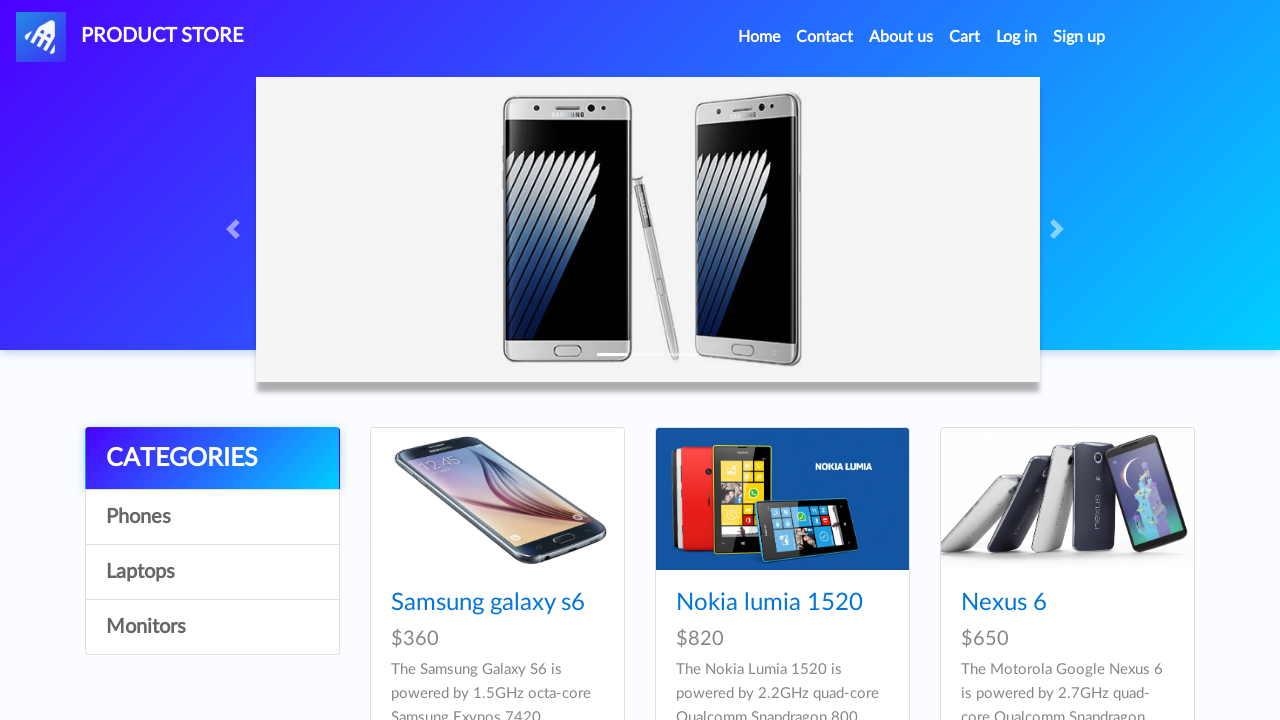

Located 33 link elements on the page
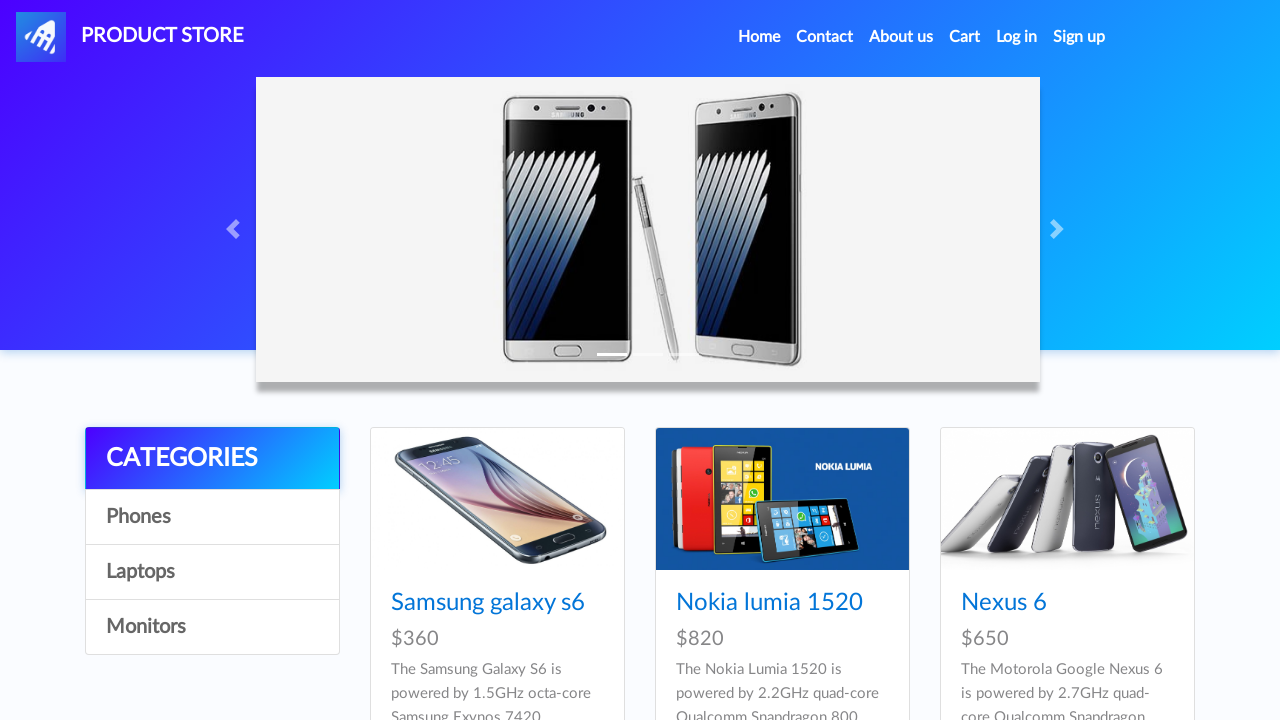

Verified product elements are present on the page
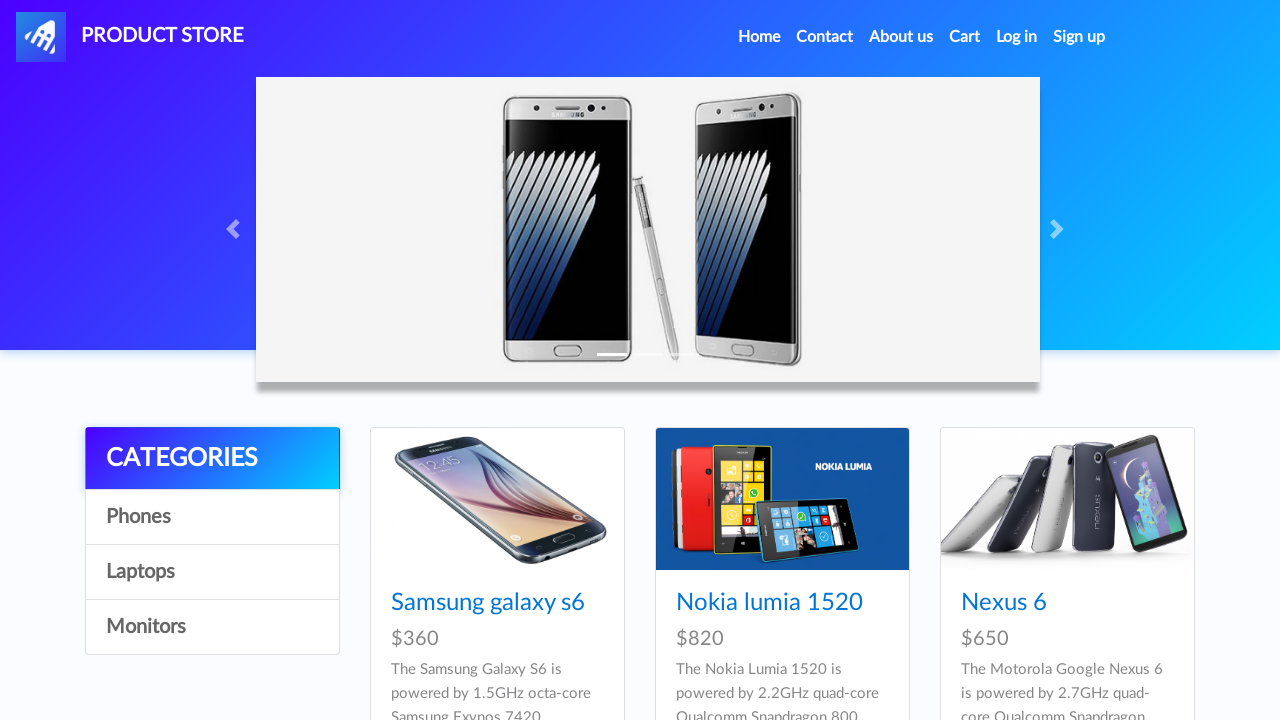

Located 9 product elements on the page
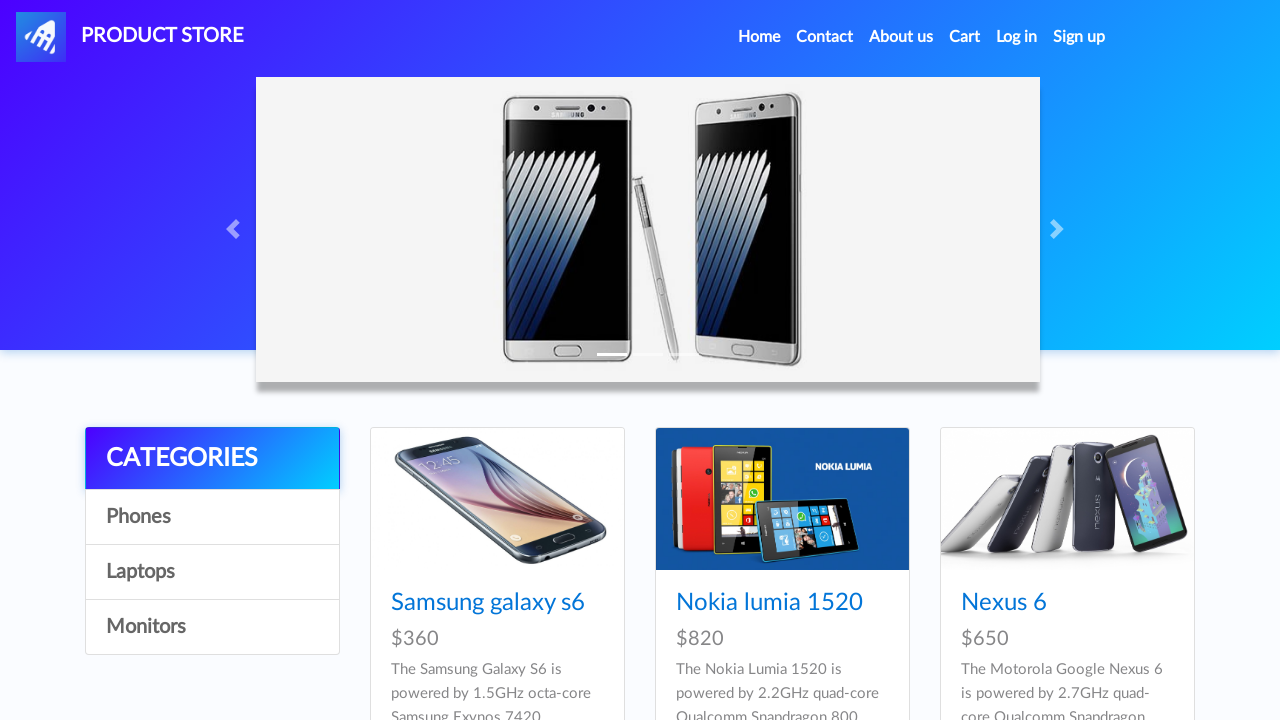

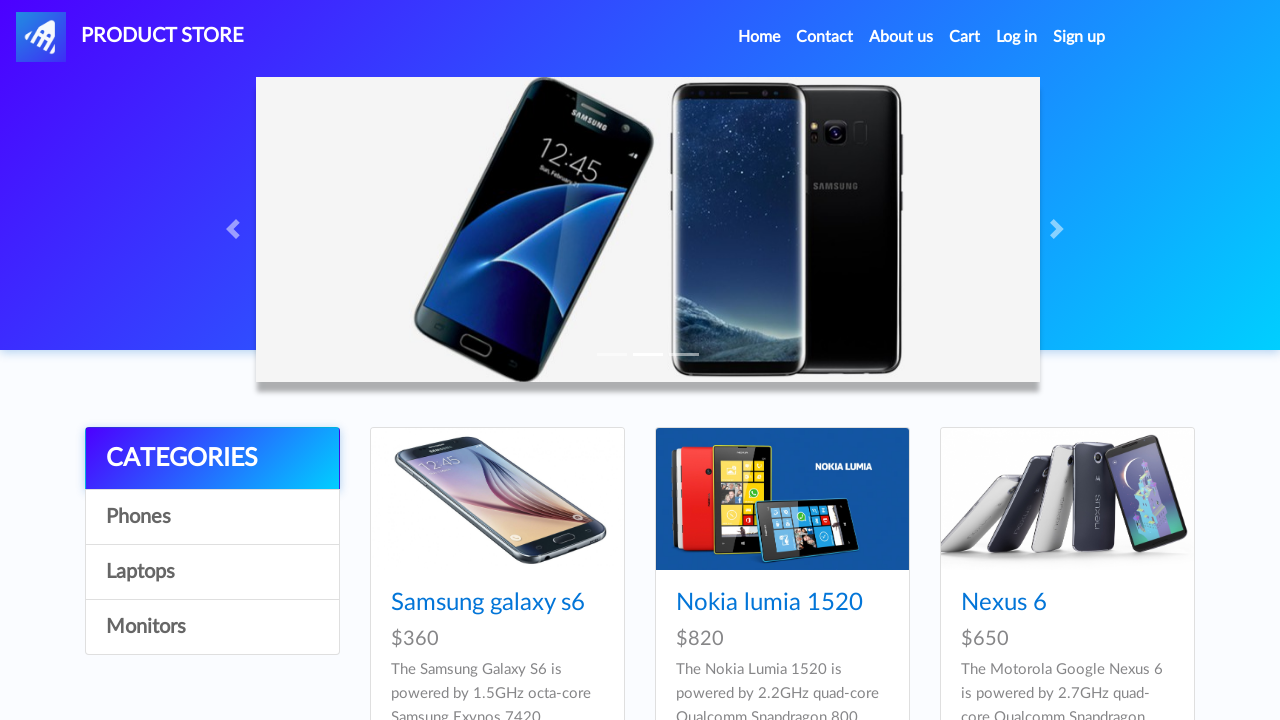